Tests that multiple added elements all have the correct class name attribute

Starting URL: https://the-internet.herokuapp.com/add_remove_elements/

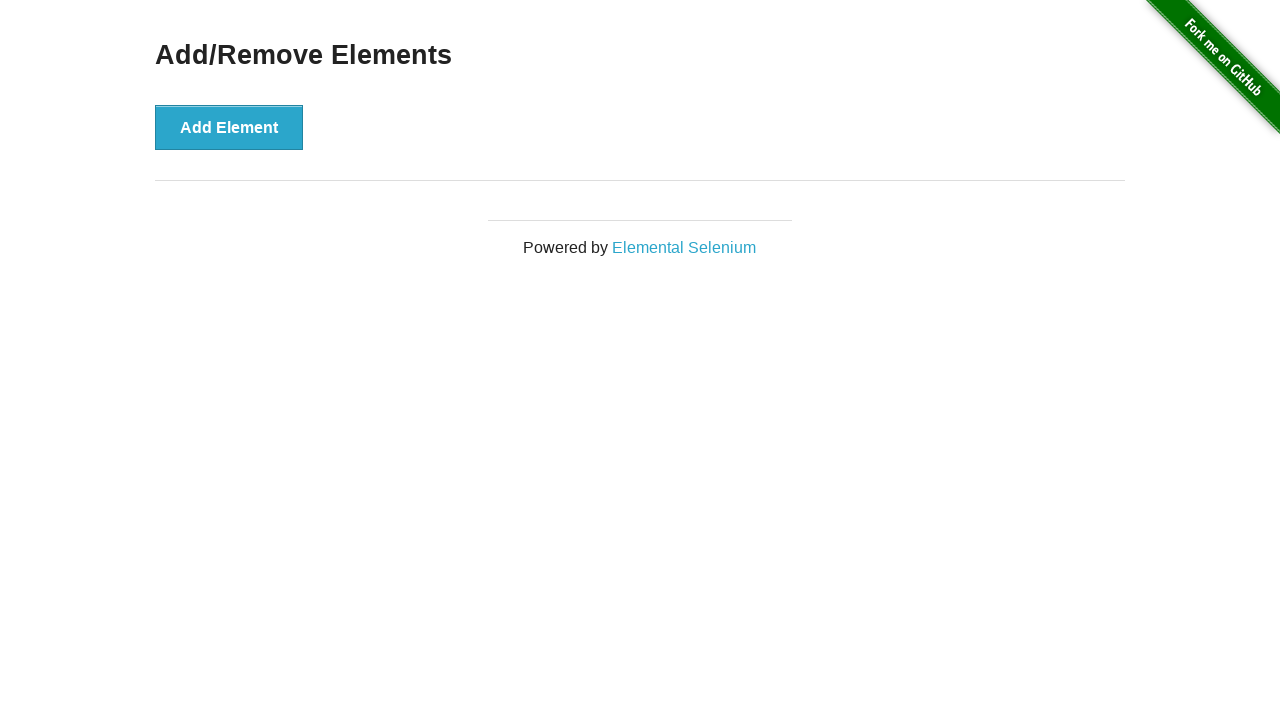

Clicked Add Element button at (229, 127) on button[onclick='addElement()']
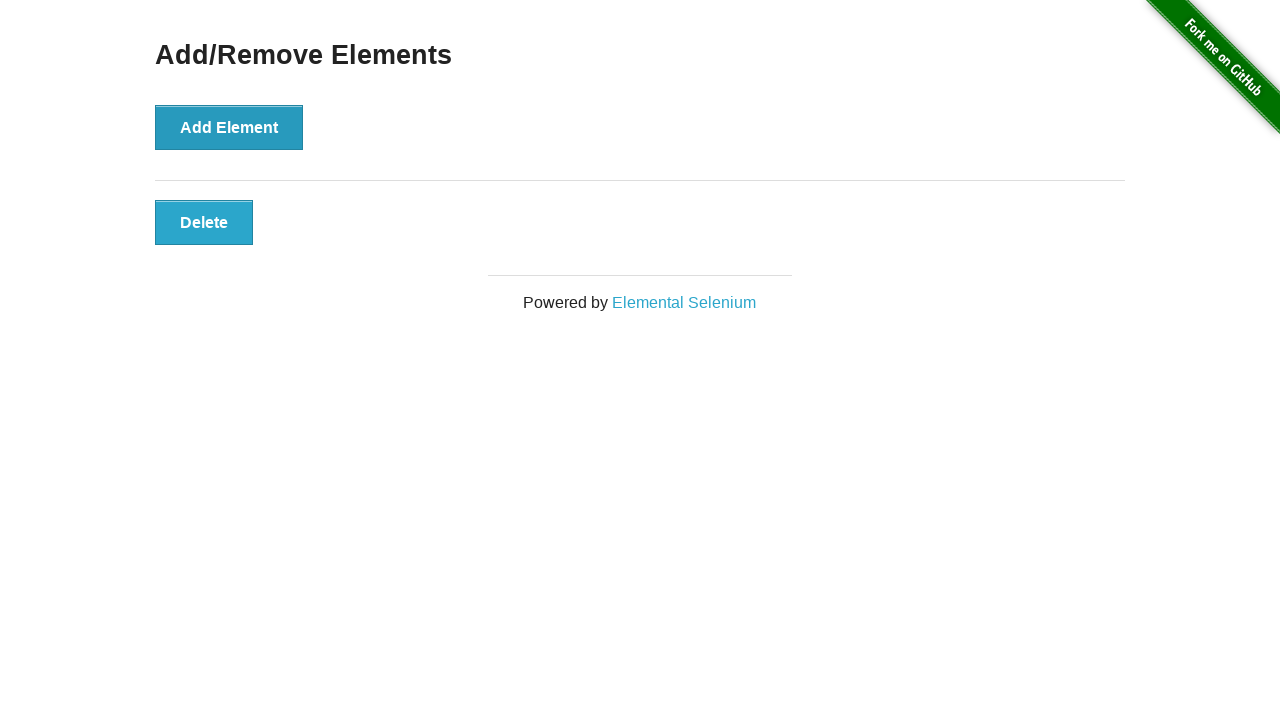

Clicked Add Element button at (229, 127) on button[onclick='addElement()']
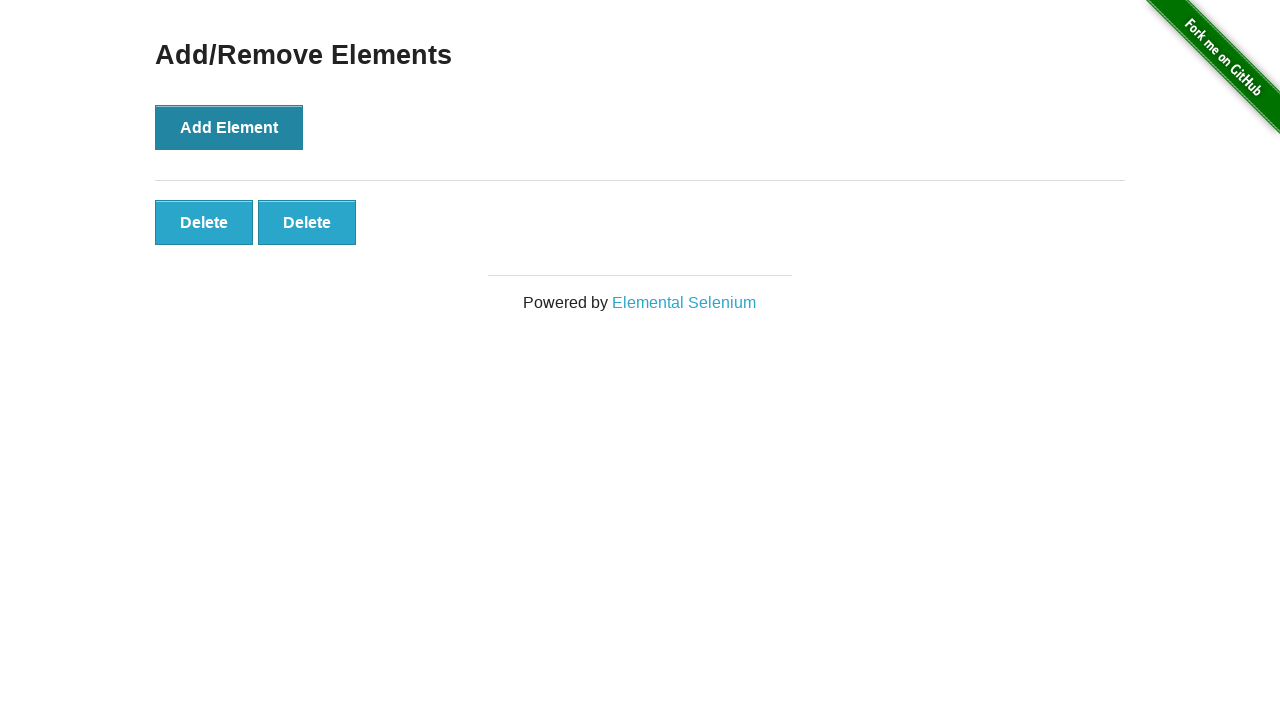

Clicked Add Element button at (229, 127) on button[onclick='addElement()']
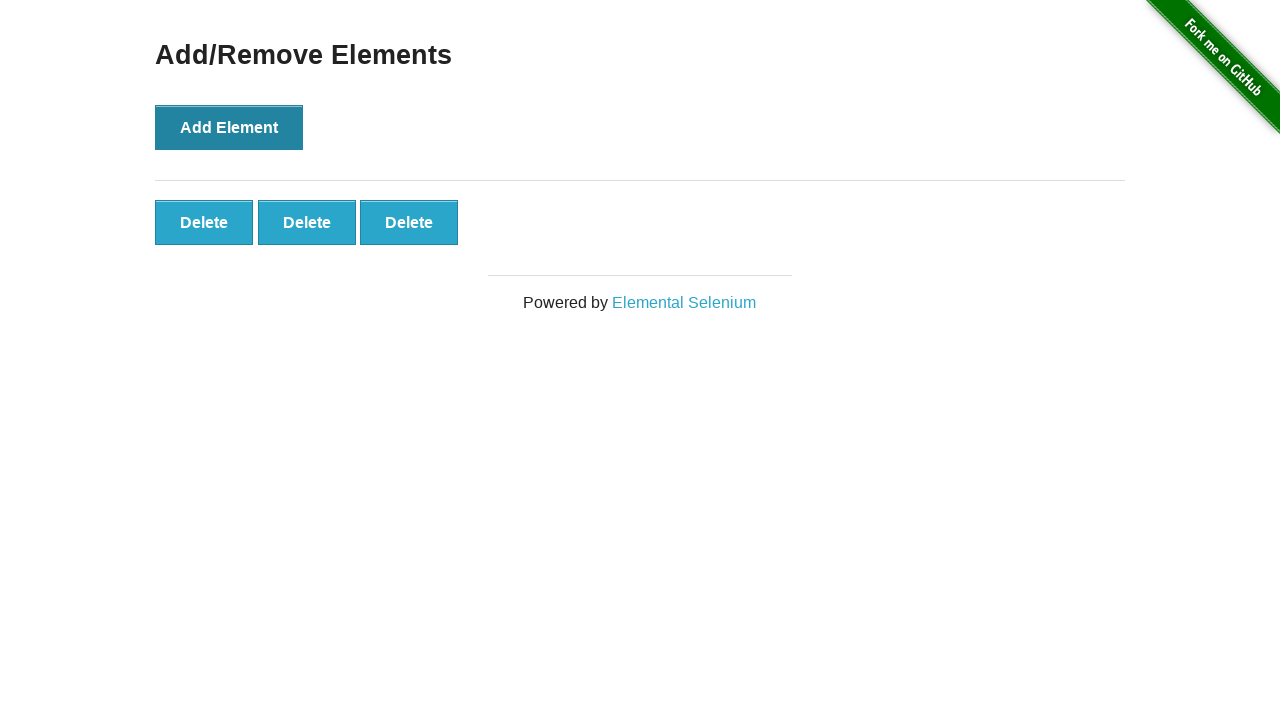

Clicked Add Element button at (229, 127) on button[onclick='addElement()']
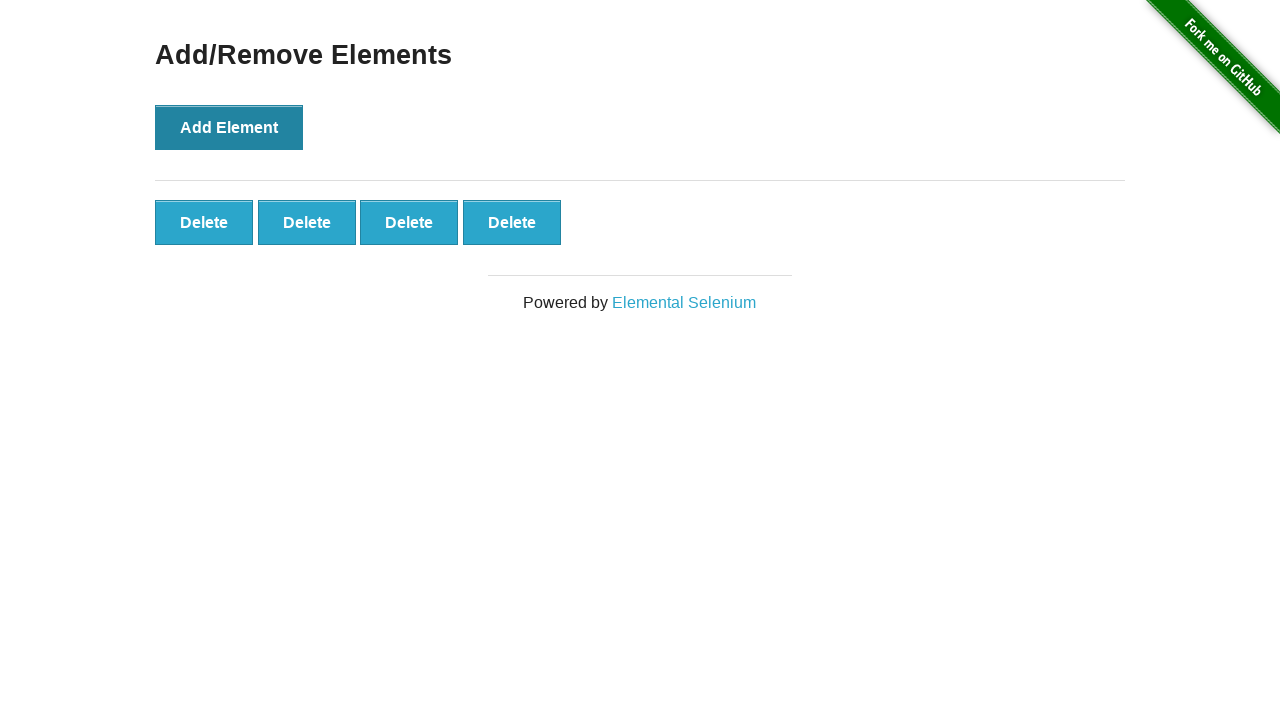

Clicked Add Element button at (229, 127) on button[onclick='addElement()']
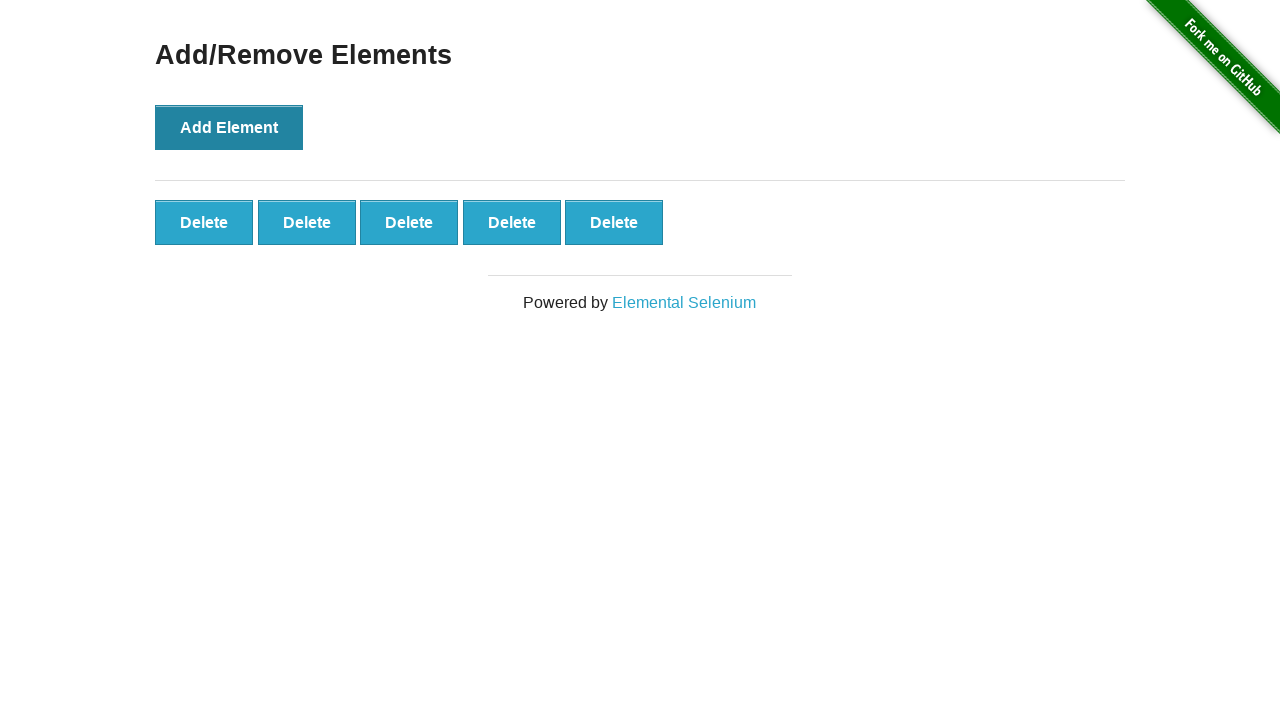

Clicked Add Element button at (229, 127) on button[onclick='addElement()']
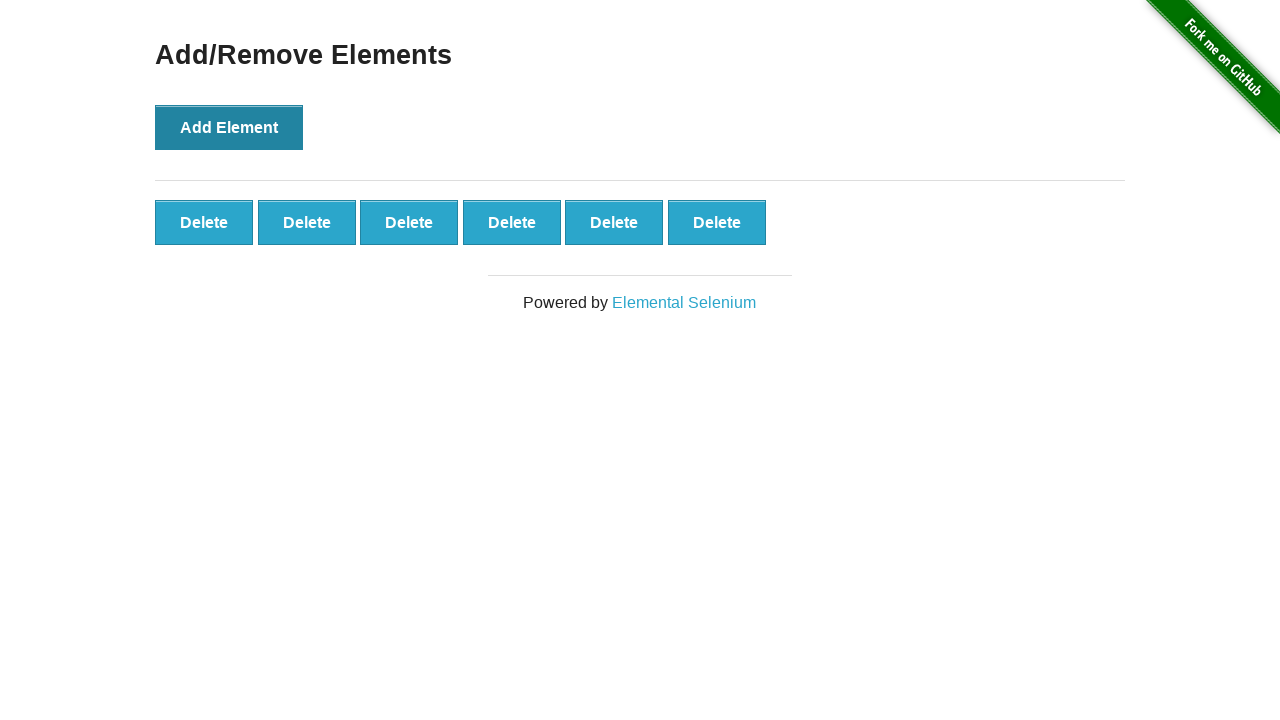

Waited for added elements to appear
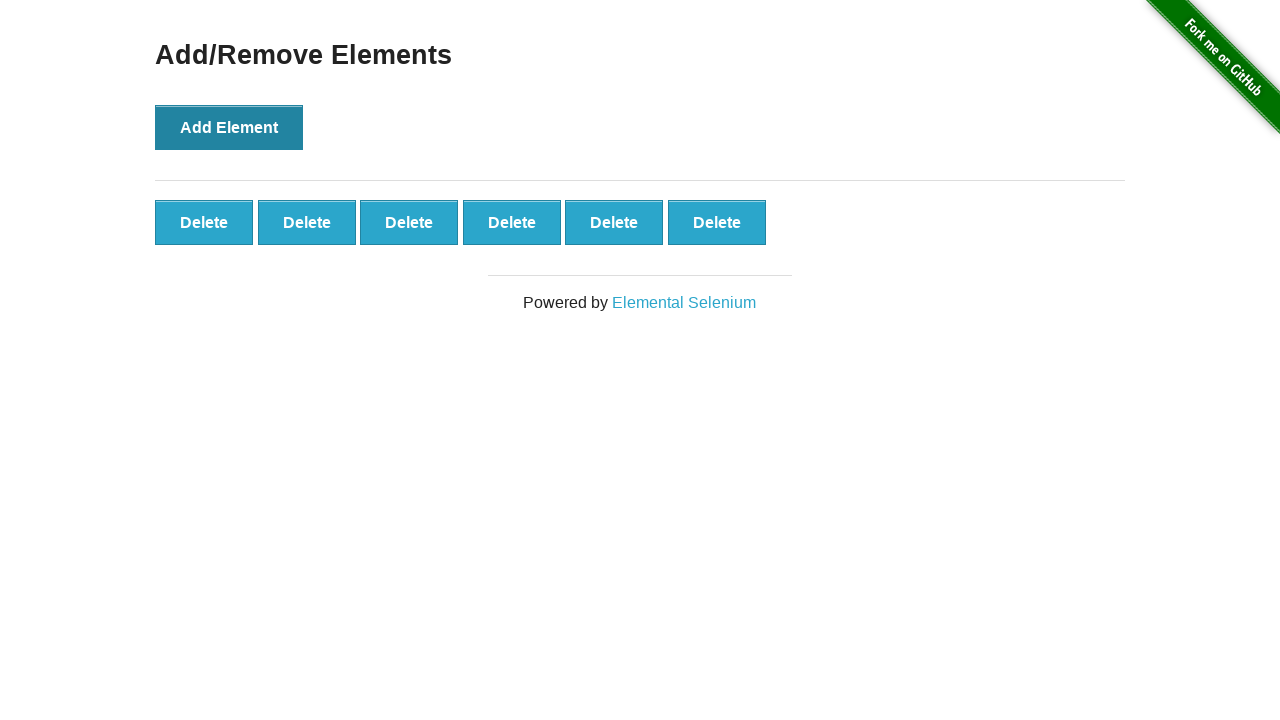

Verified 6 elements were added
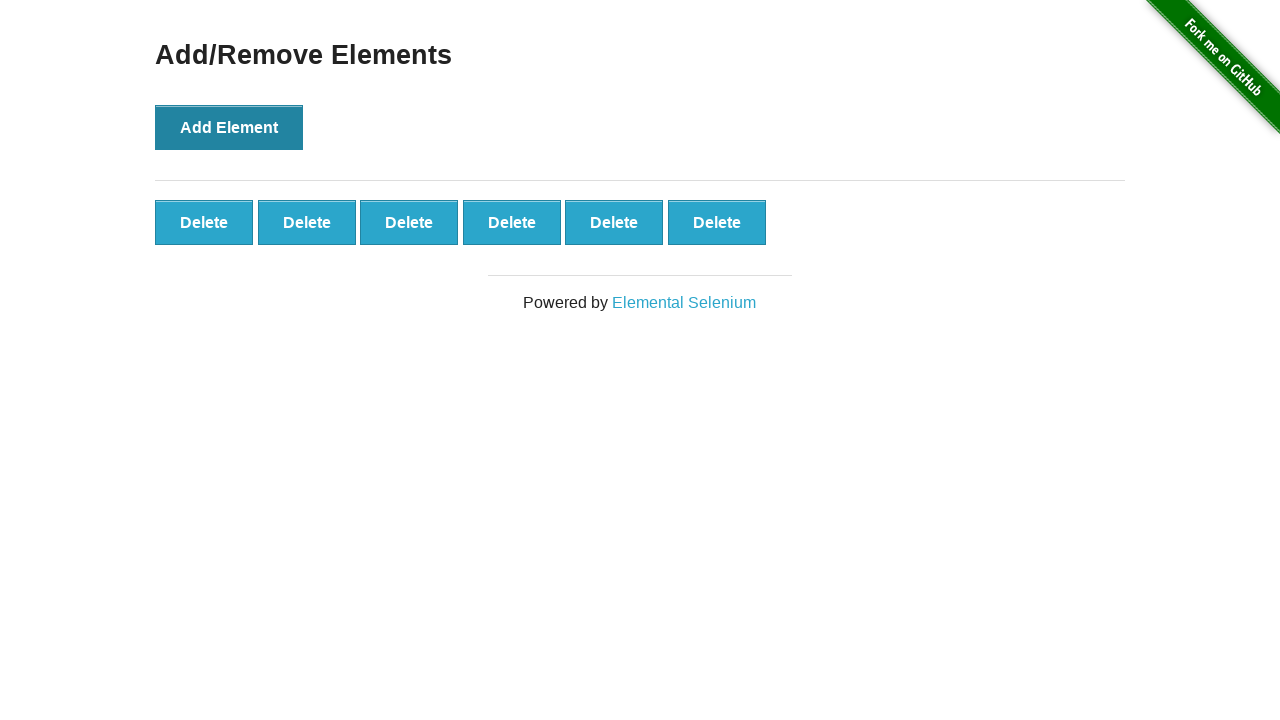

Verified element 1 has 'added-manually' class
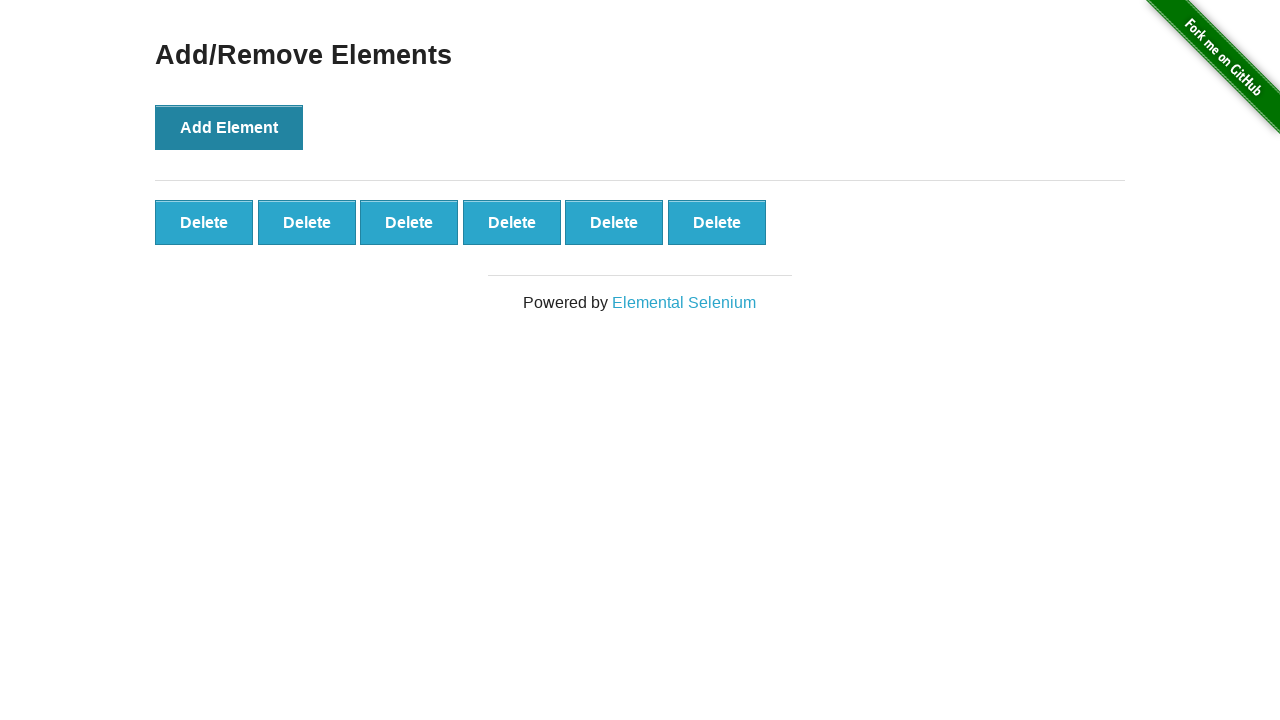

Verified element 2 has 'added-manually' class
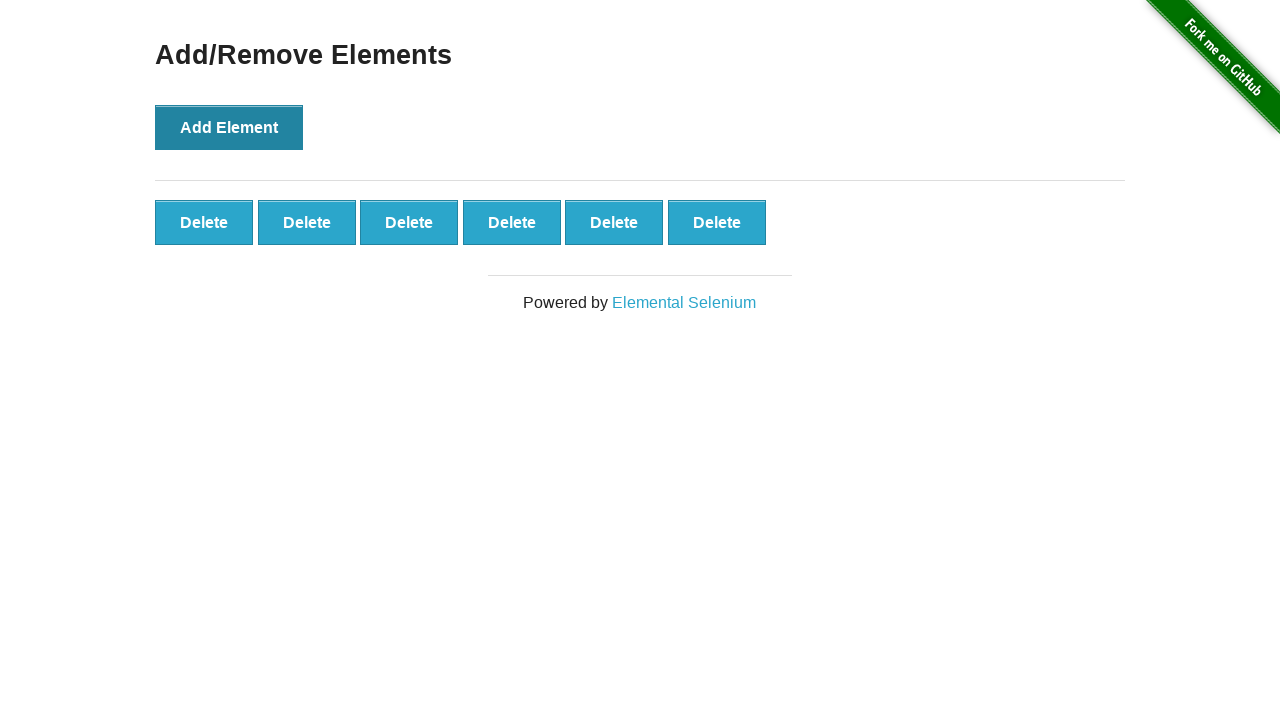

Verified element 3 has 'added-manually' class
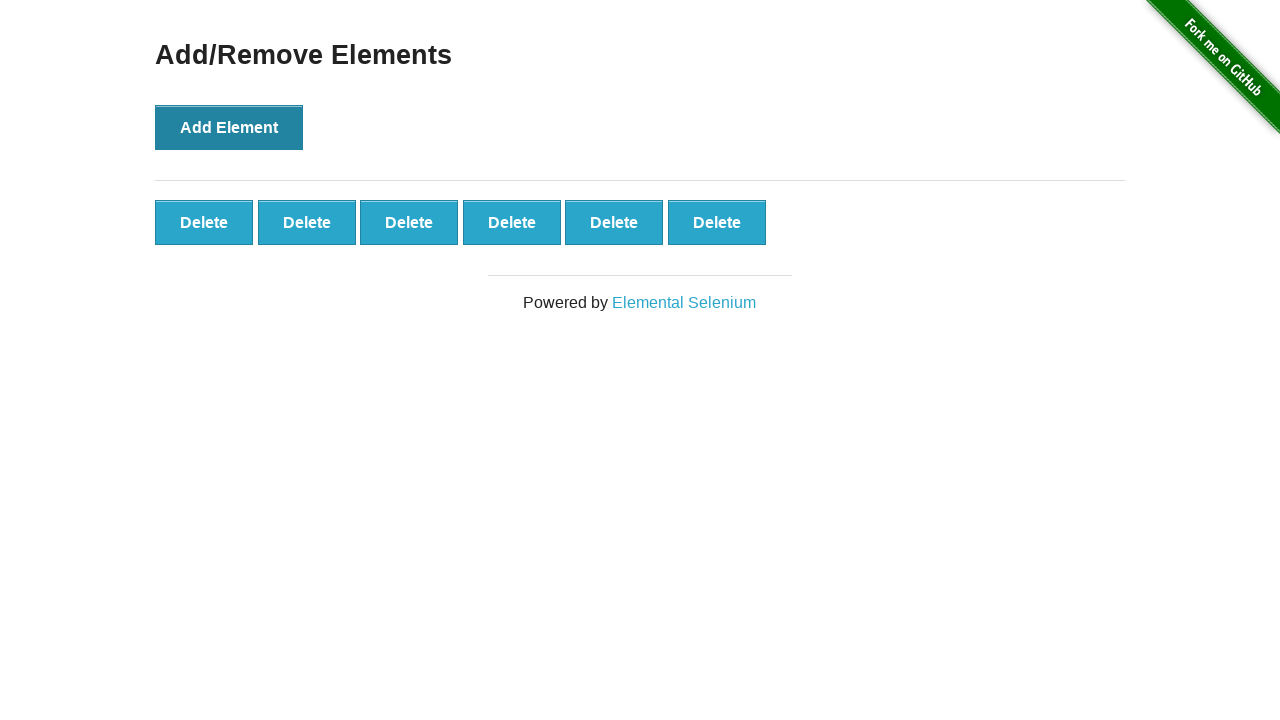

Verified element 4 has 'added-manually' class
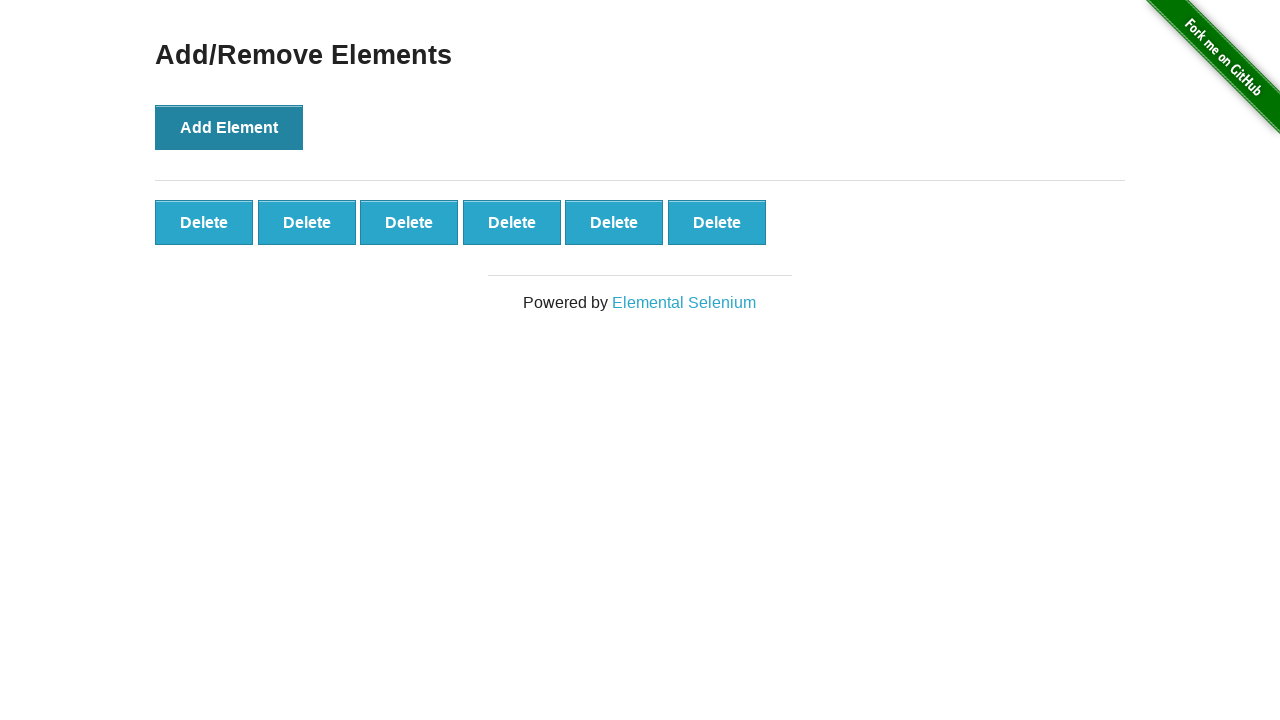

Verified element 5 has 'added-manually' class
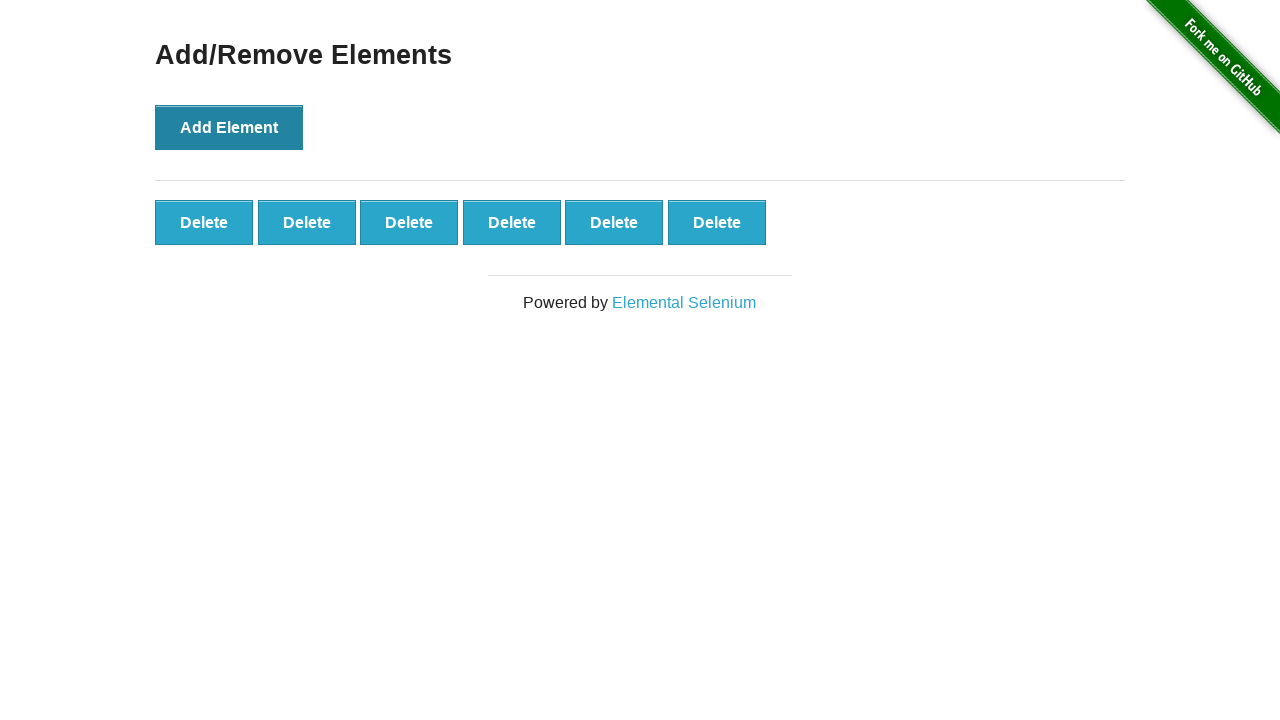

Verified element 6 has 'added-manually' class
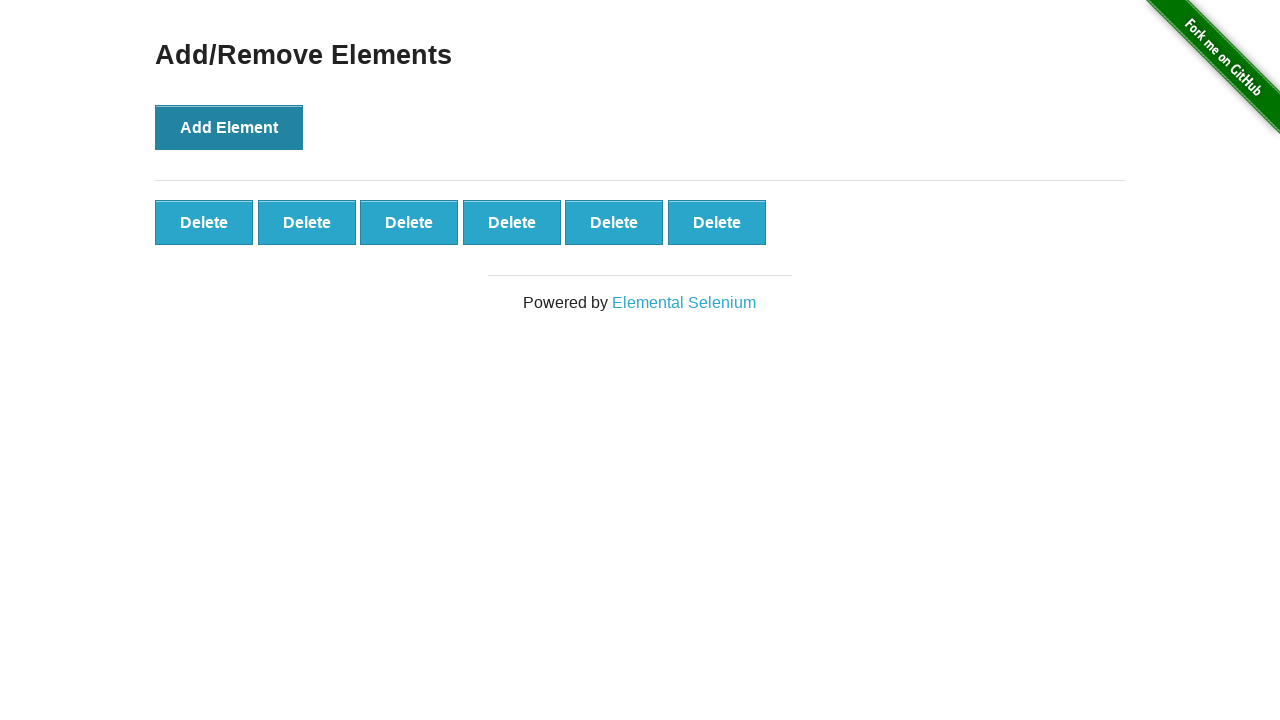

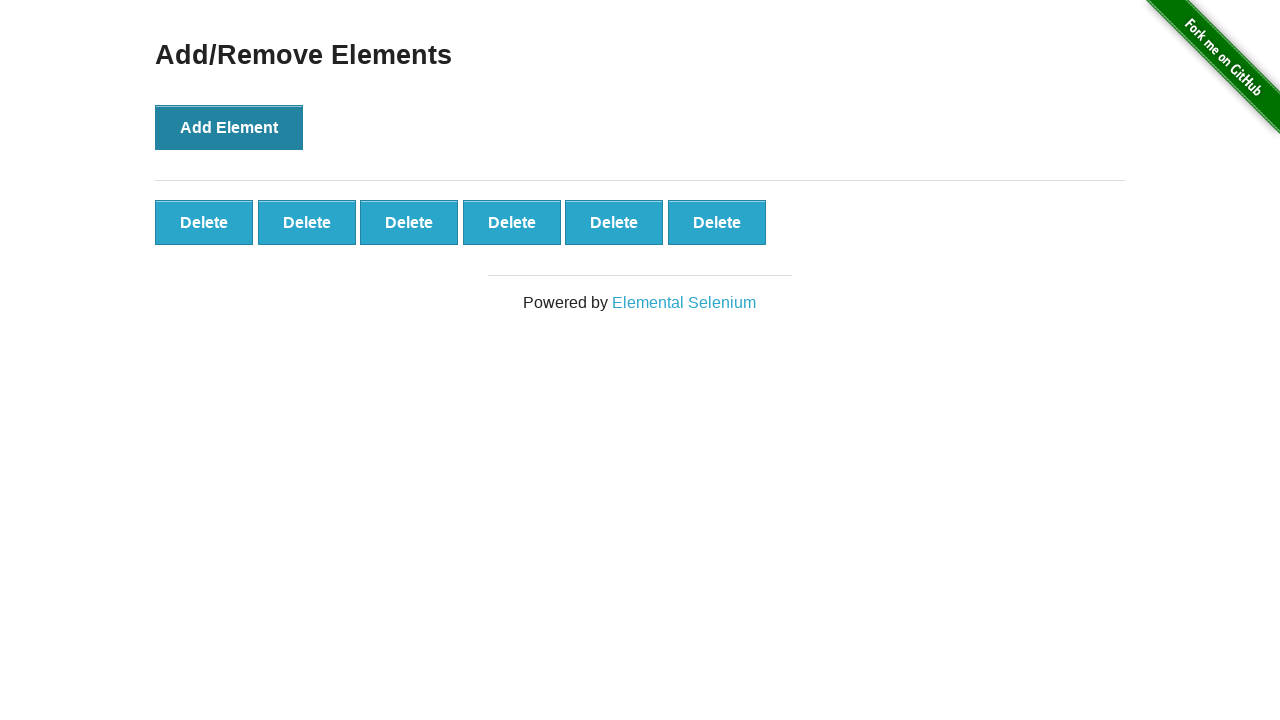